Tests that the Gallery menu item appears and disappears inconsistently on page refresh

Starting URL: https://the-internet.herokuapp.com/disappearing_elements

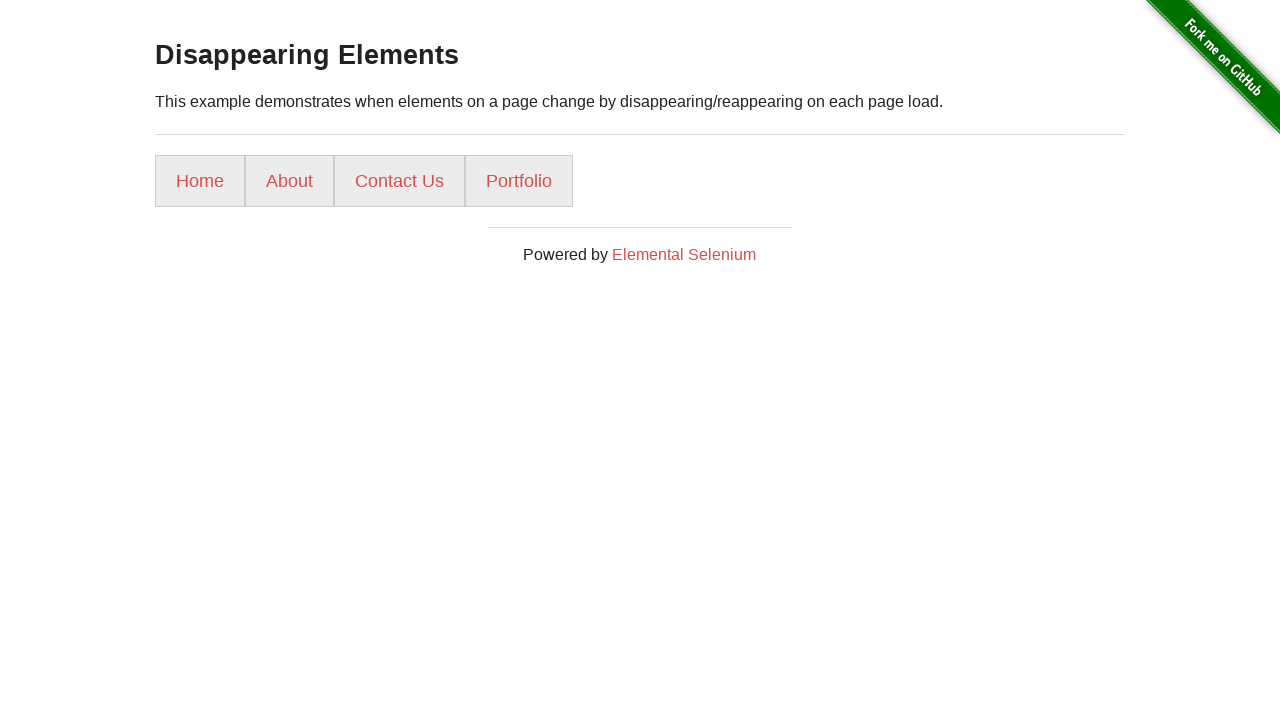

Navigated to disappearing elements page
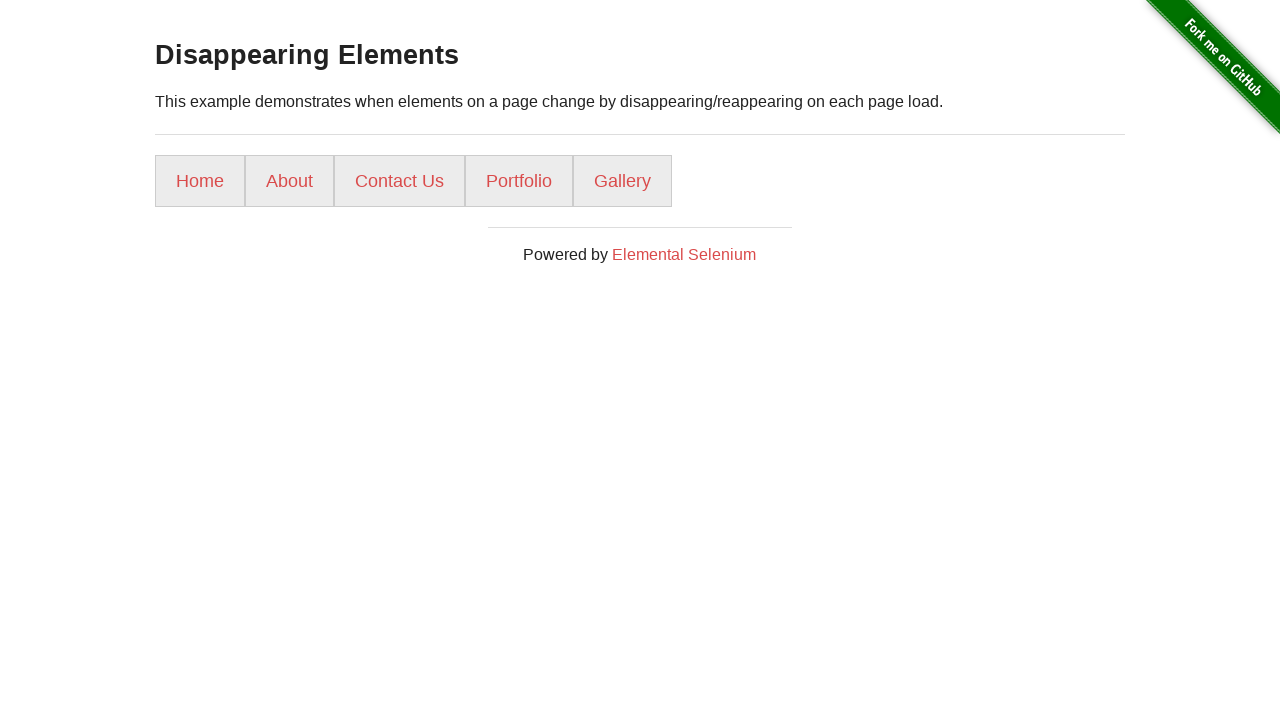

Reloaded the page
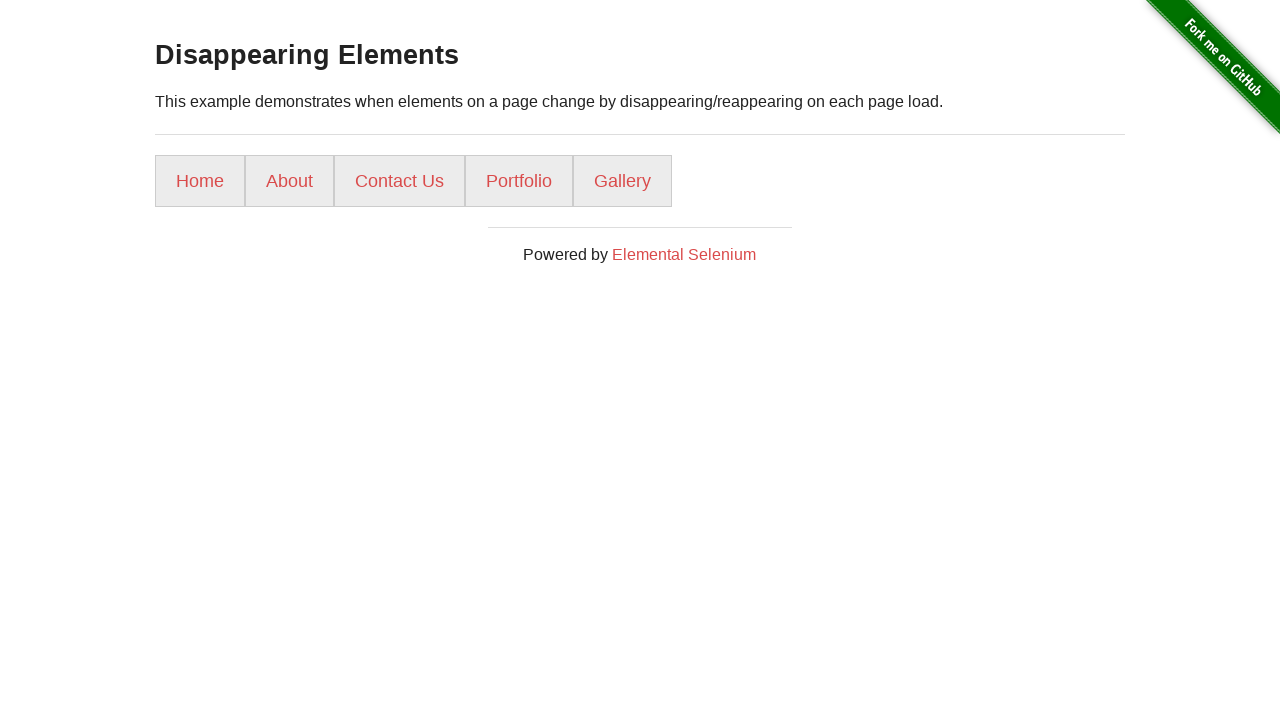

Waited for menu list items to load
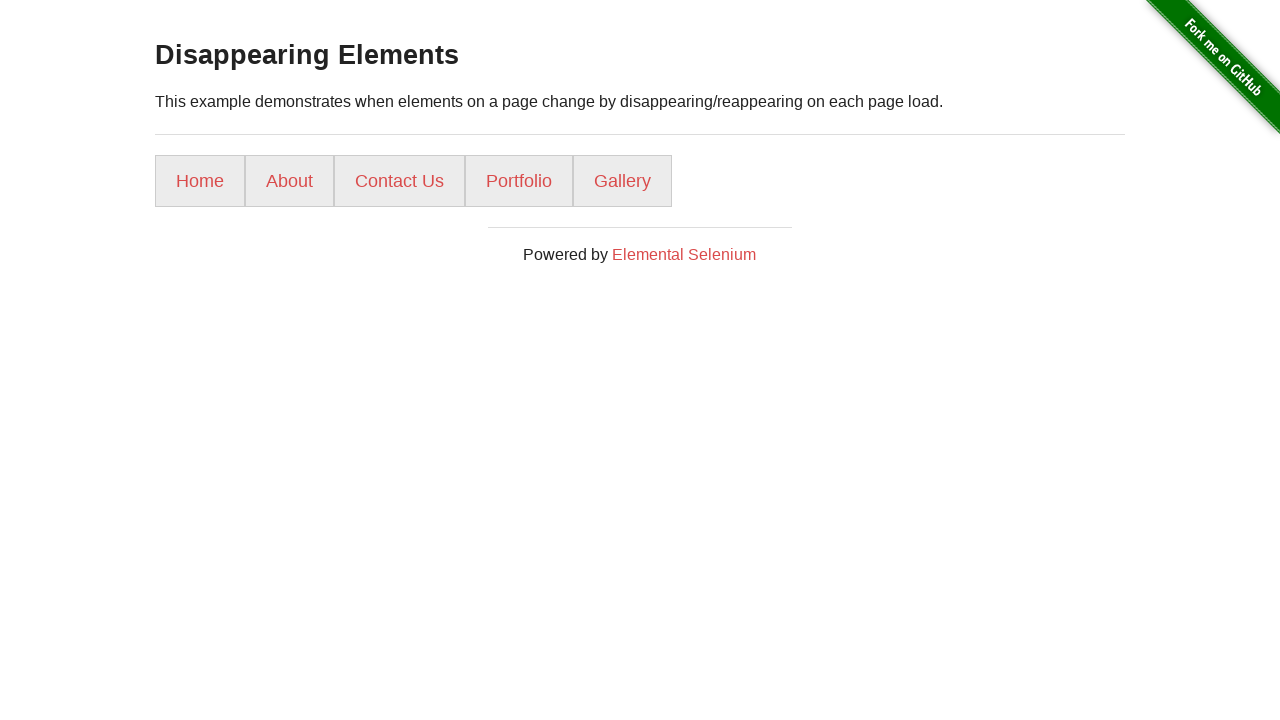

Checked if Gallery link is visible: True
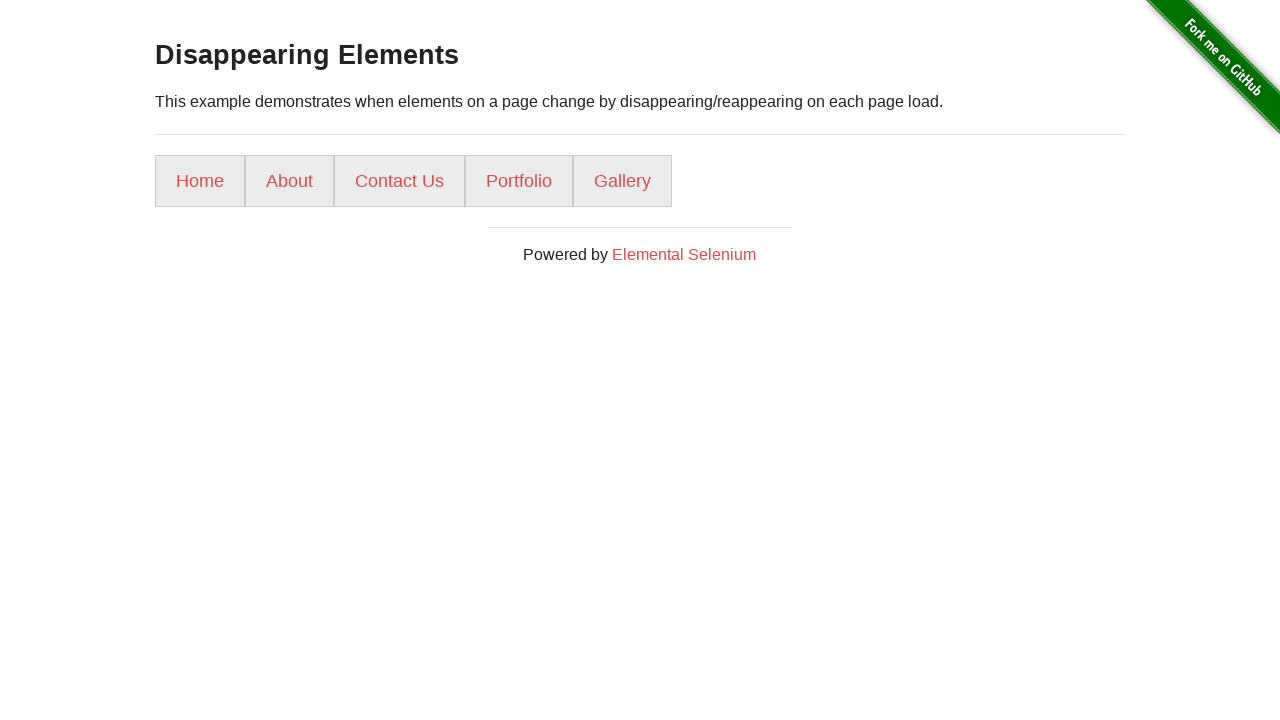

Reloaded the page
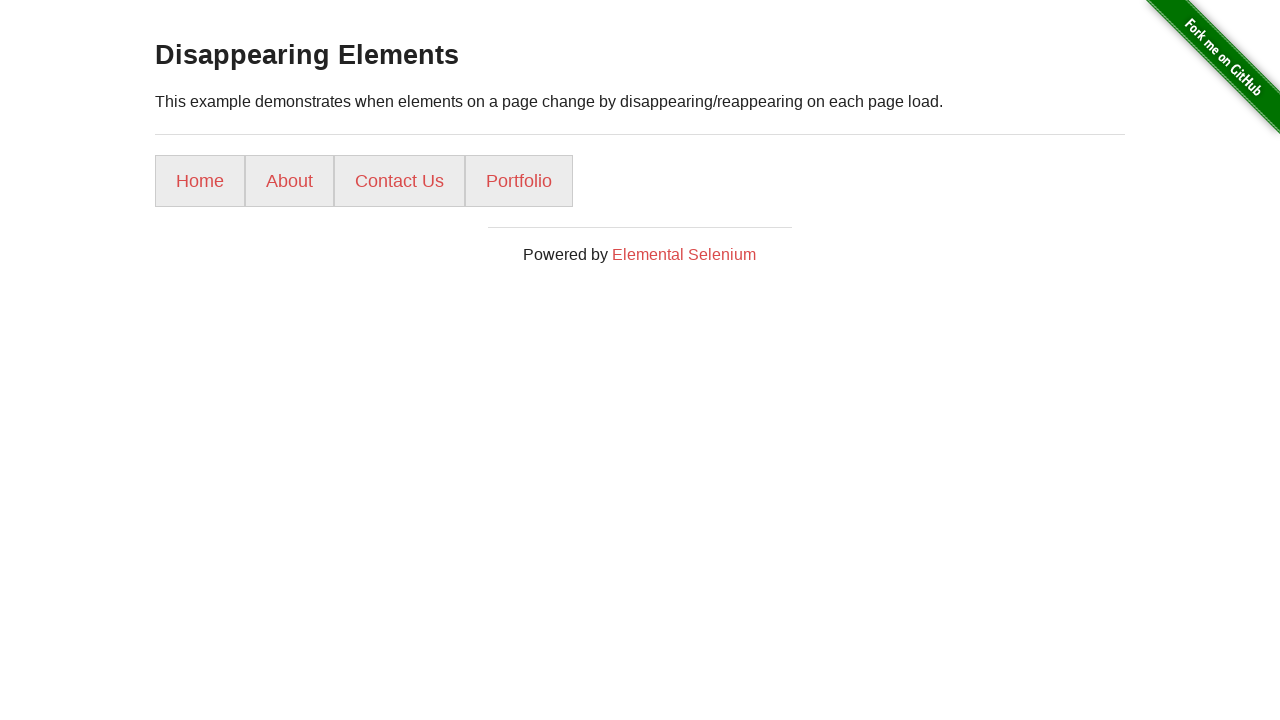

Waited for menu list items to load
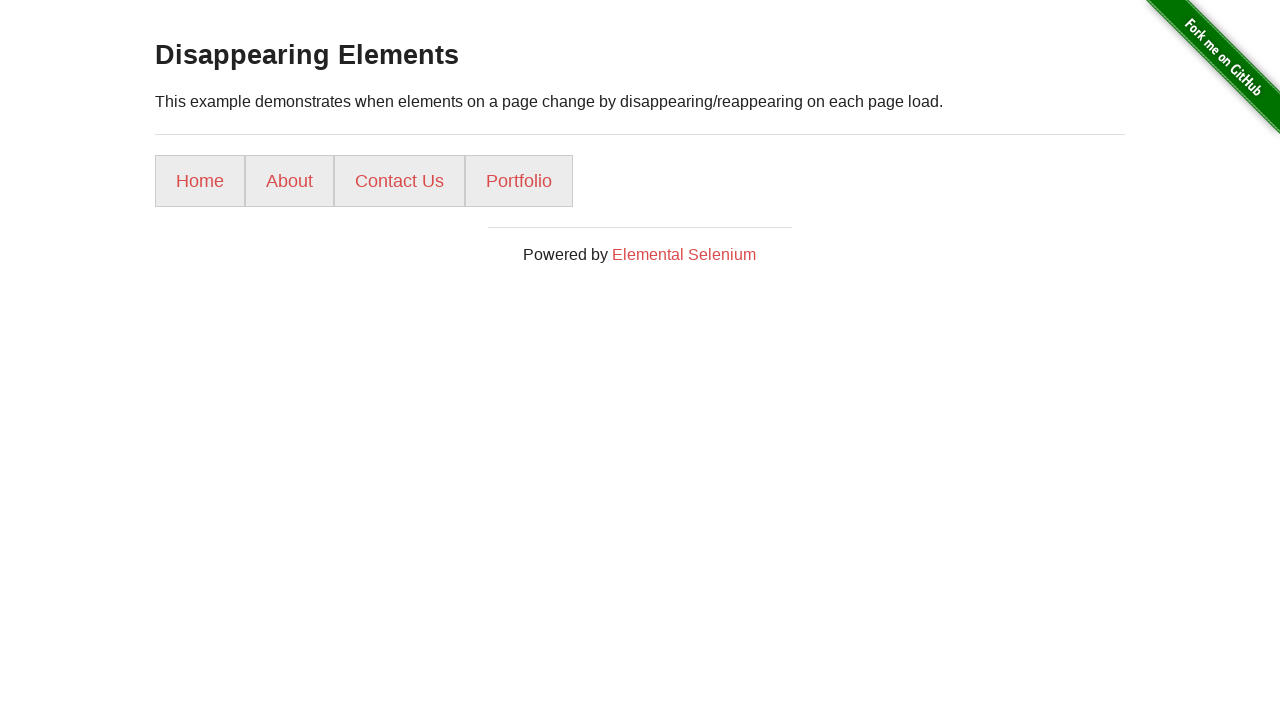

Checked if Gallery link is visible: False
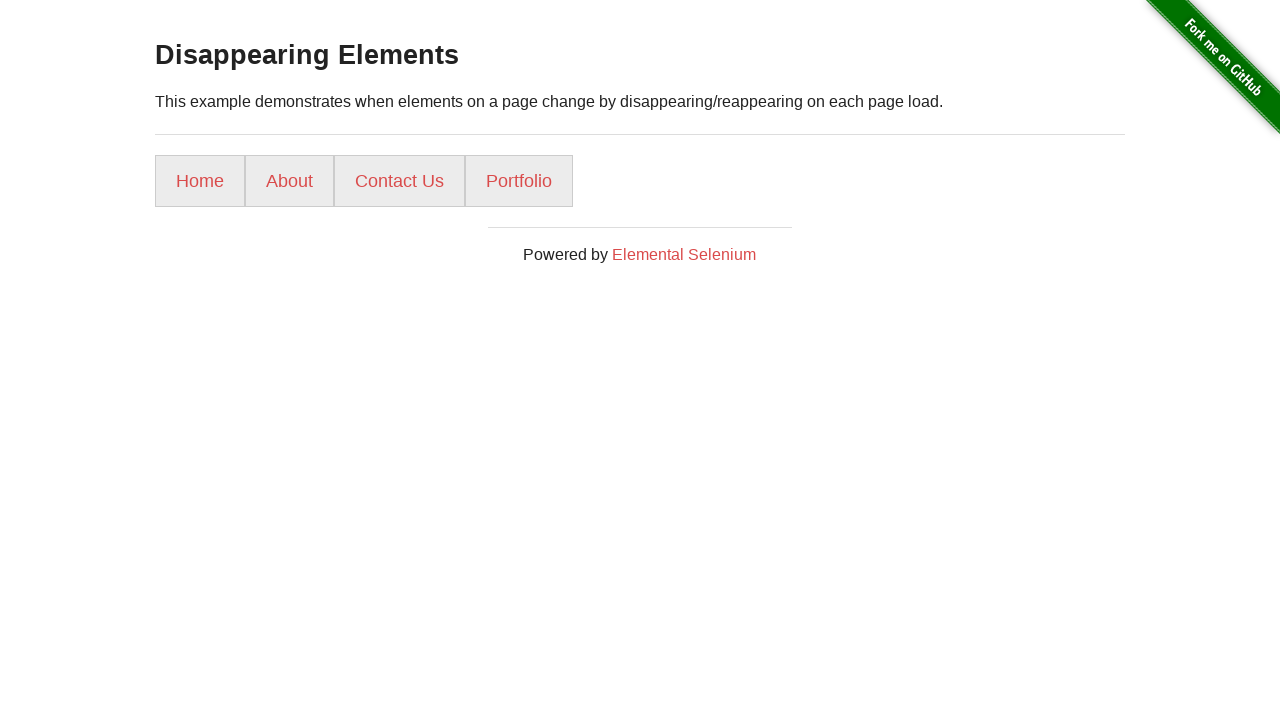

Verified that Gallery link appears and disappears inconsistently
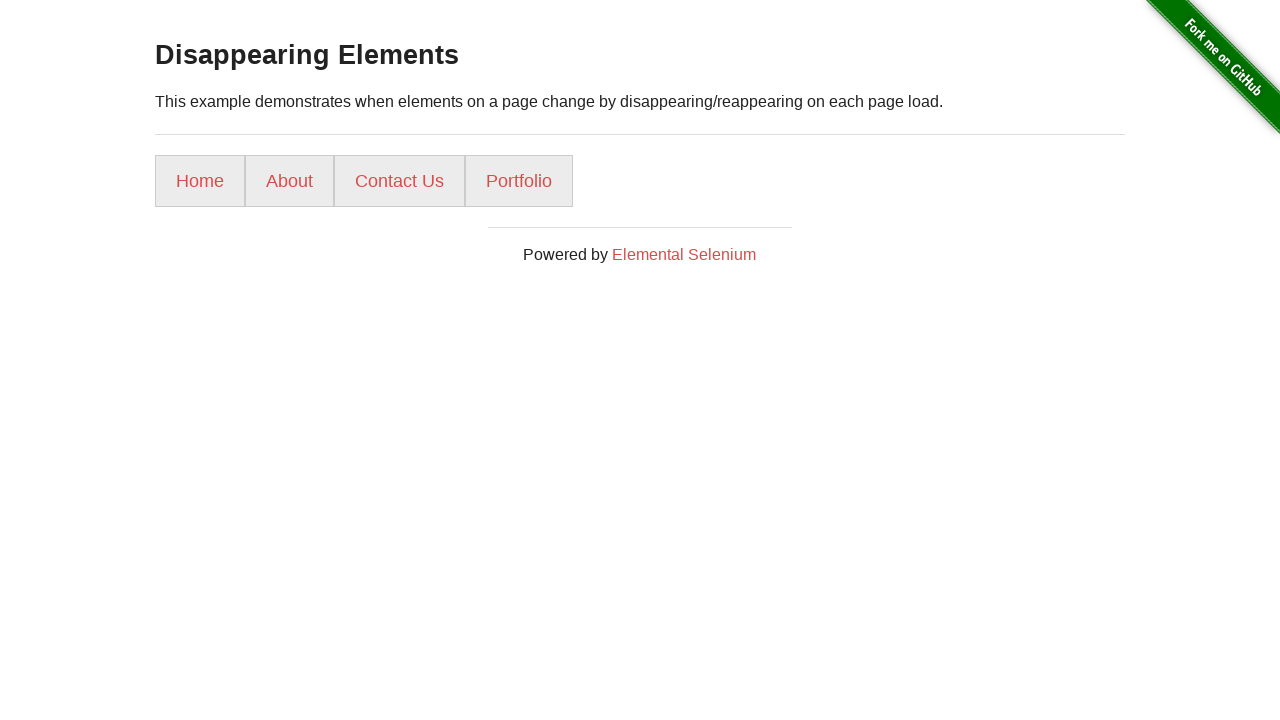

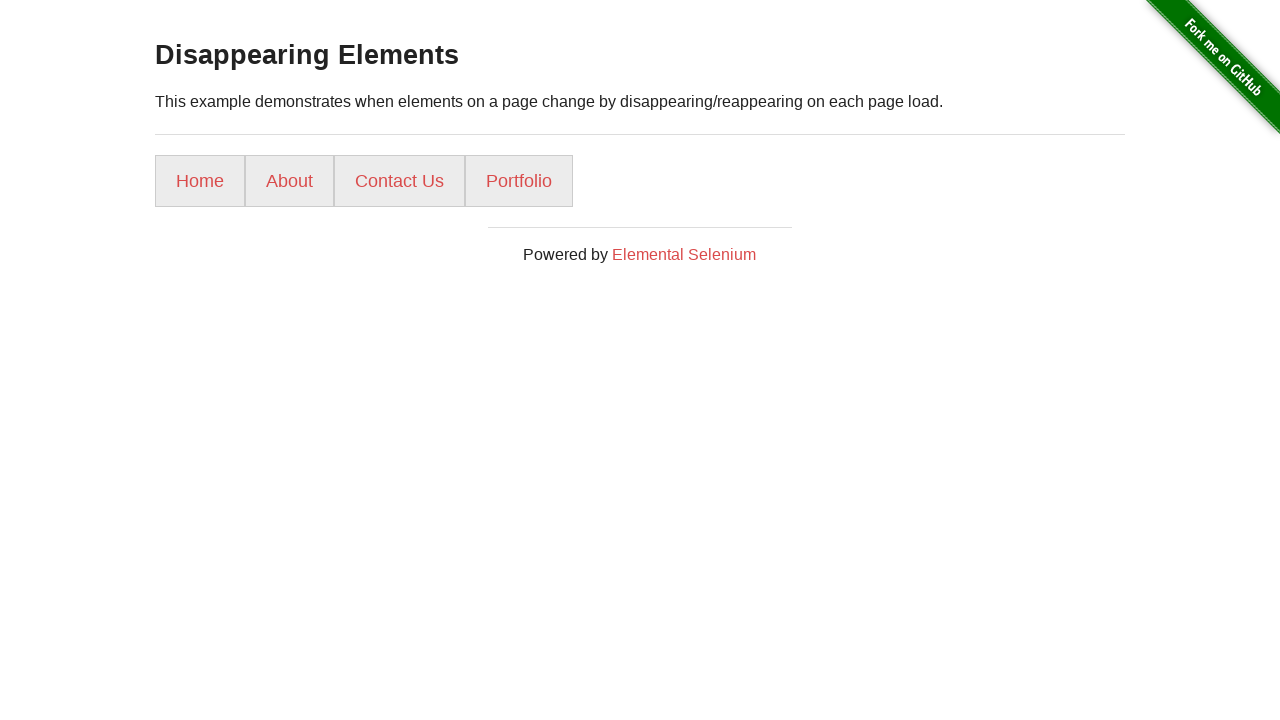